Tests waiting for XHTTP messages to complete and verify message count is zero

Starting URL: https://testpages.eviltester.com/styled/sync/xhttp-messages.html

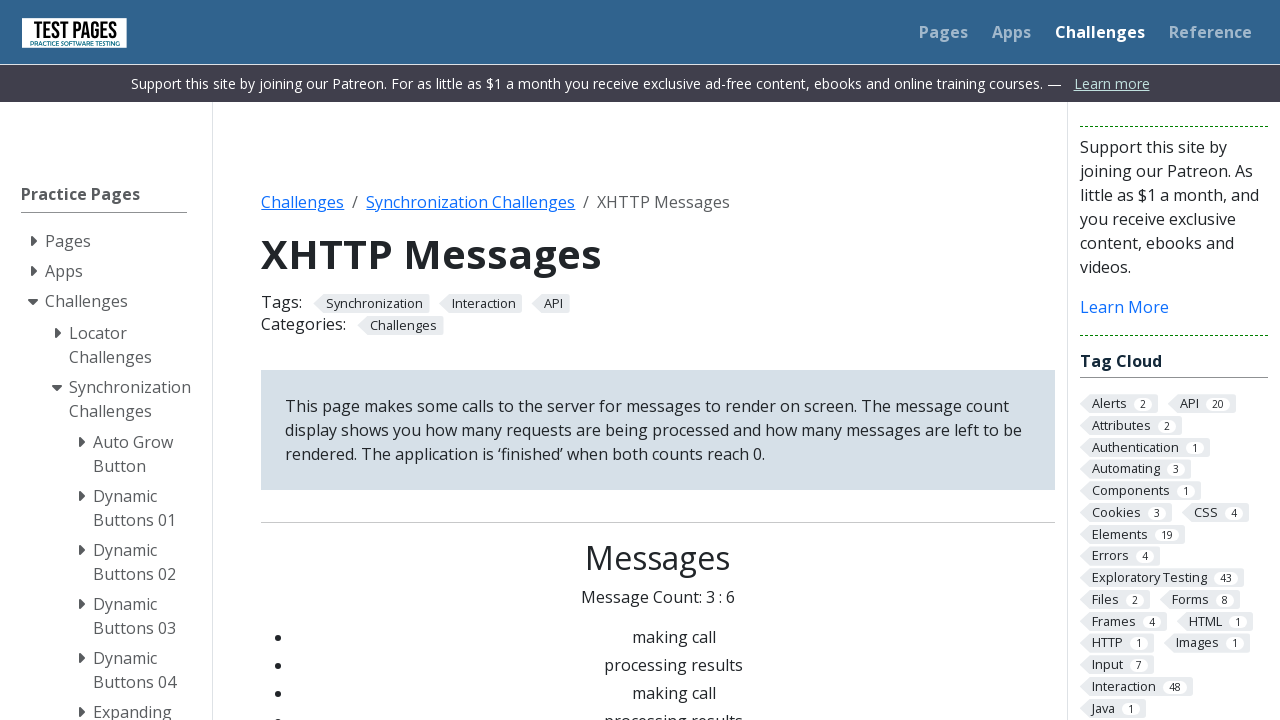

Waited for XHTTP messages to complete - Message Count: 0 : 0
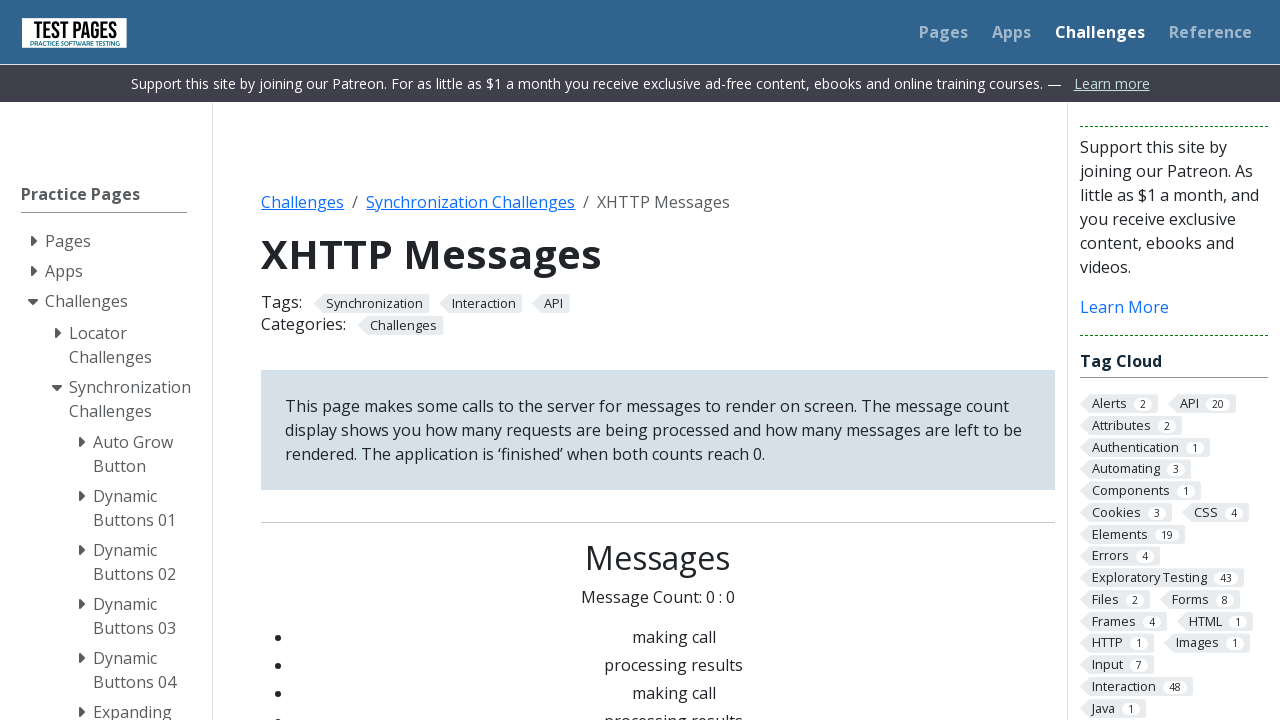

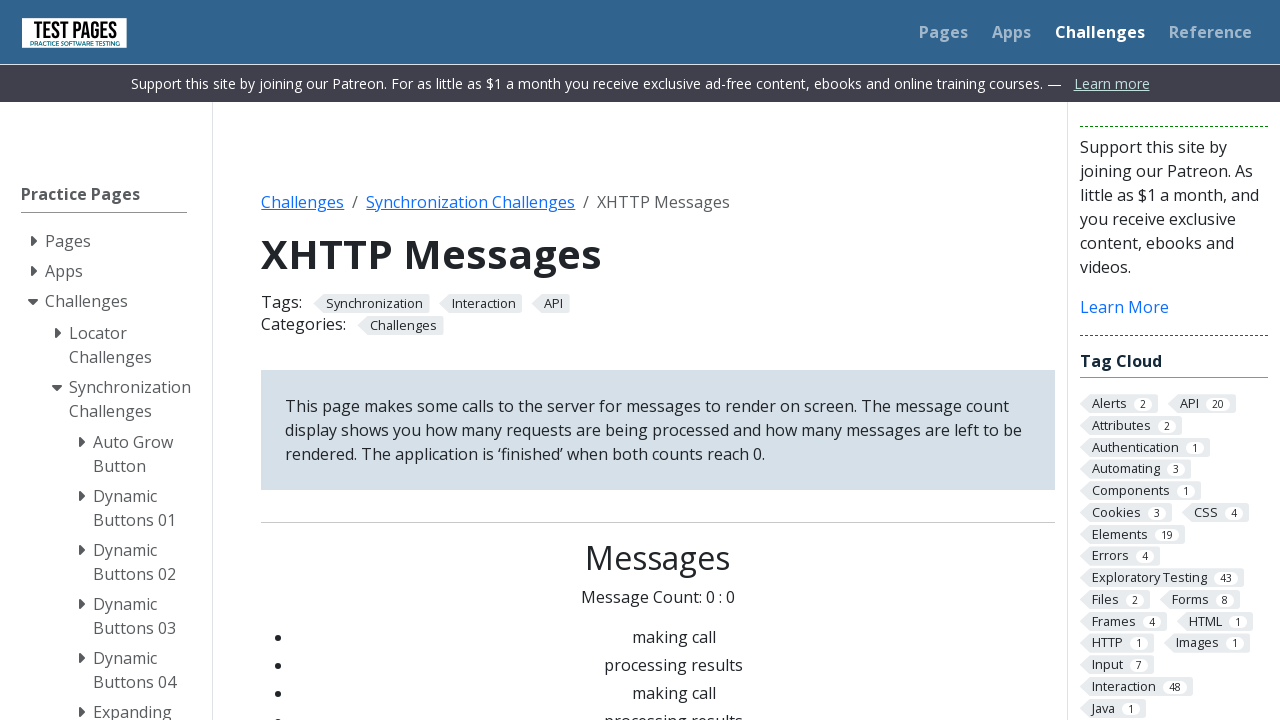